Tests Sohu email login form validation by attempting login with various combinations of empty and invalid credentials to verify error messages

Starting URL: https://mail.sohu.com/fe/#/login

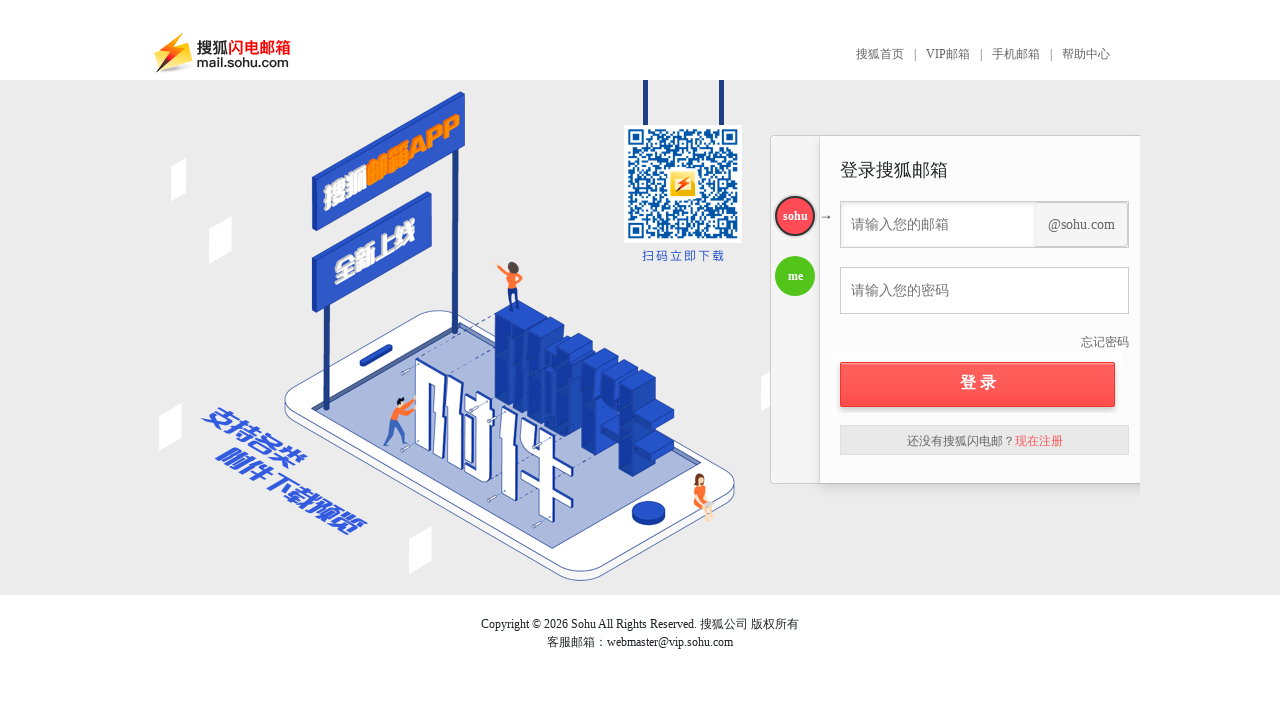

Cleared username field on .addFocus.ipt-account.ng-pristine.ng-valid
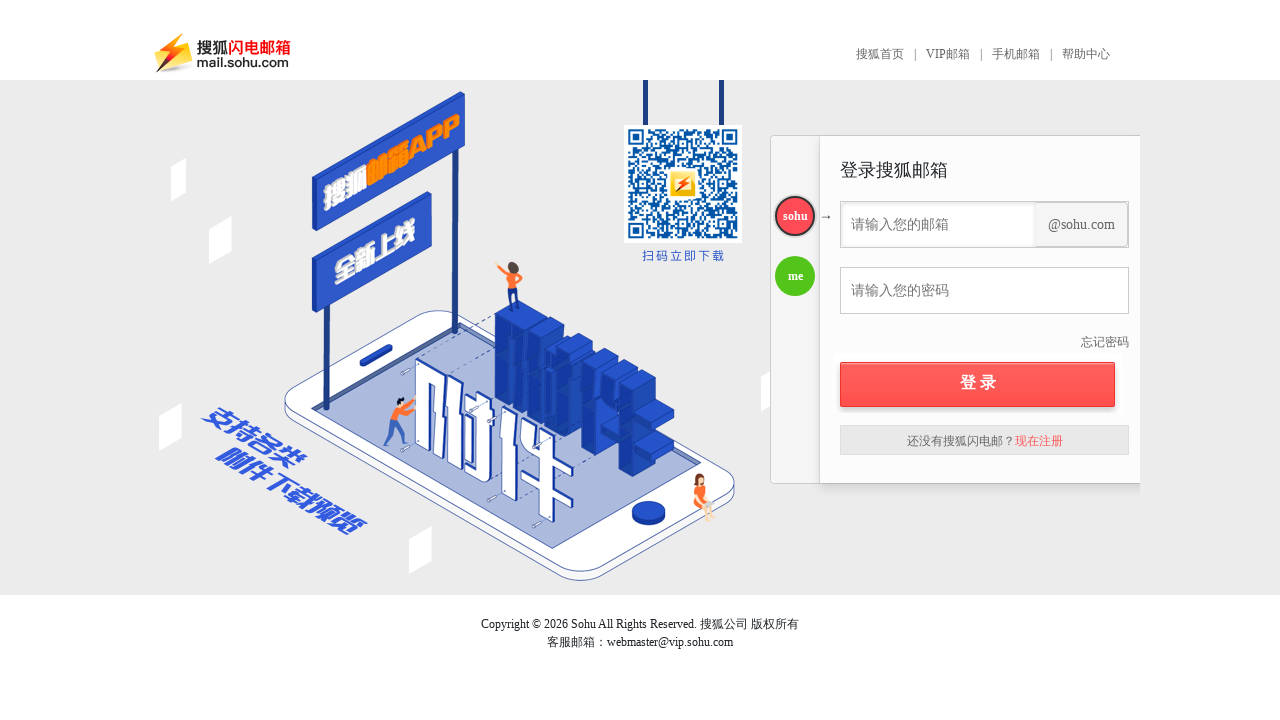

Cleared password field on .addFocus.ng-pristine.ng-valid
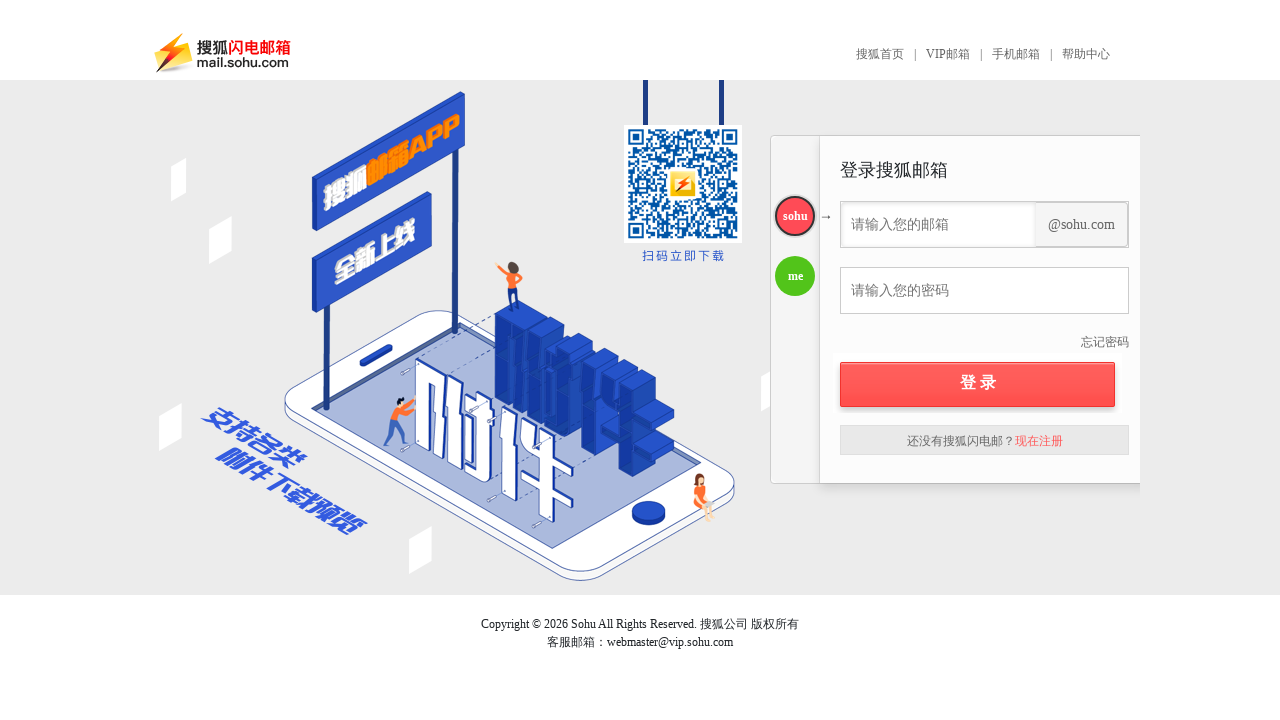

Clicked login button with empty credentials at (978, 383) on .btn-login.fontFamily
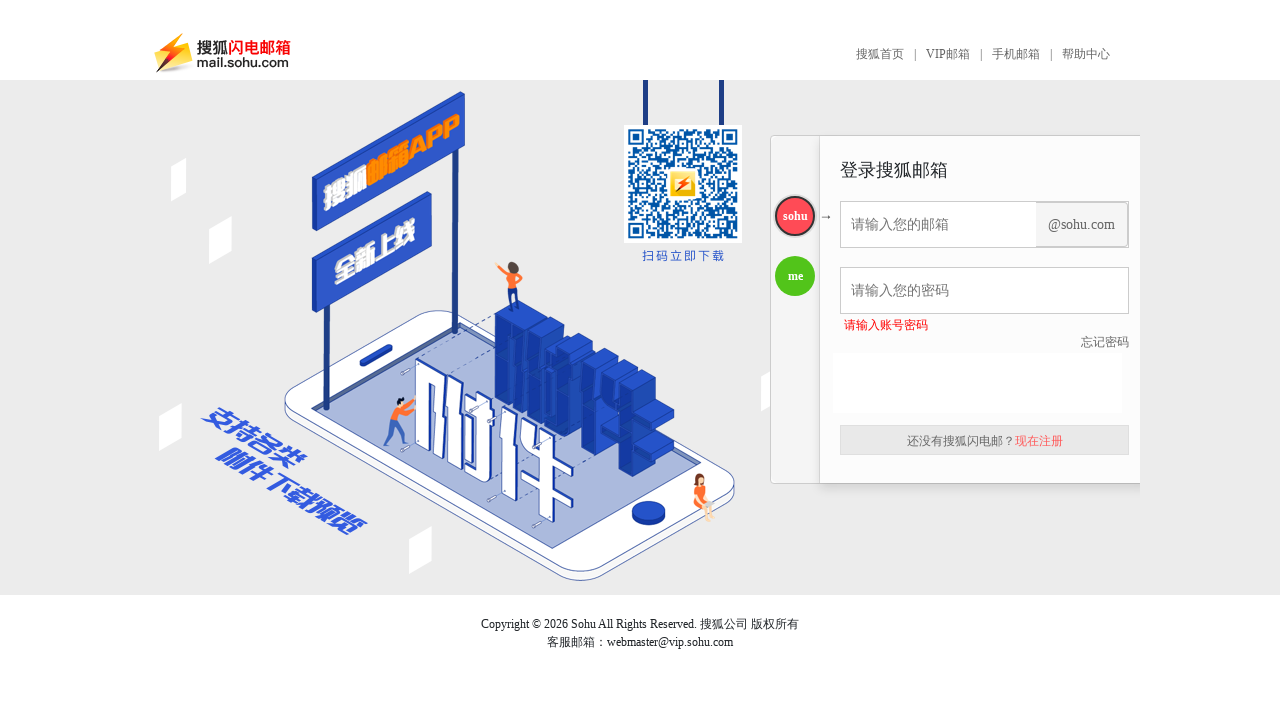

Error message appeared for empty credentials
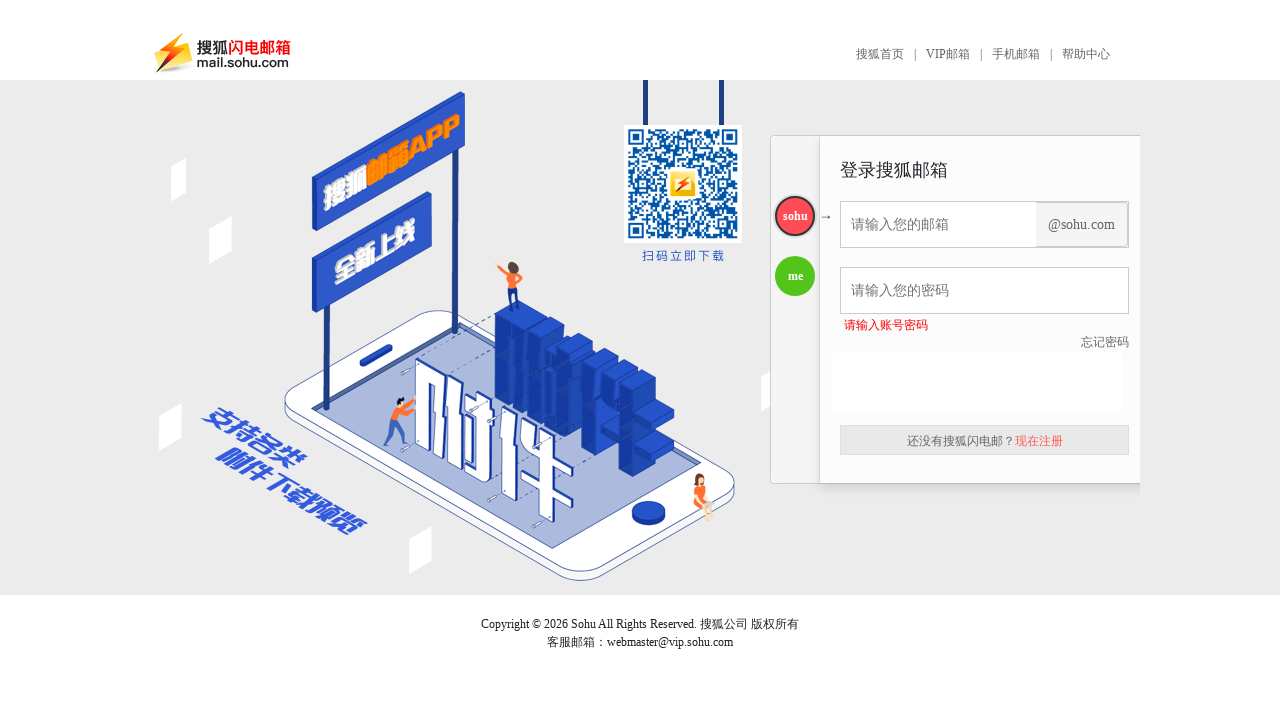

Reloaded page to reset form
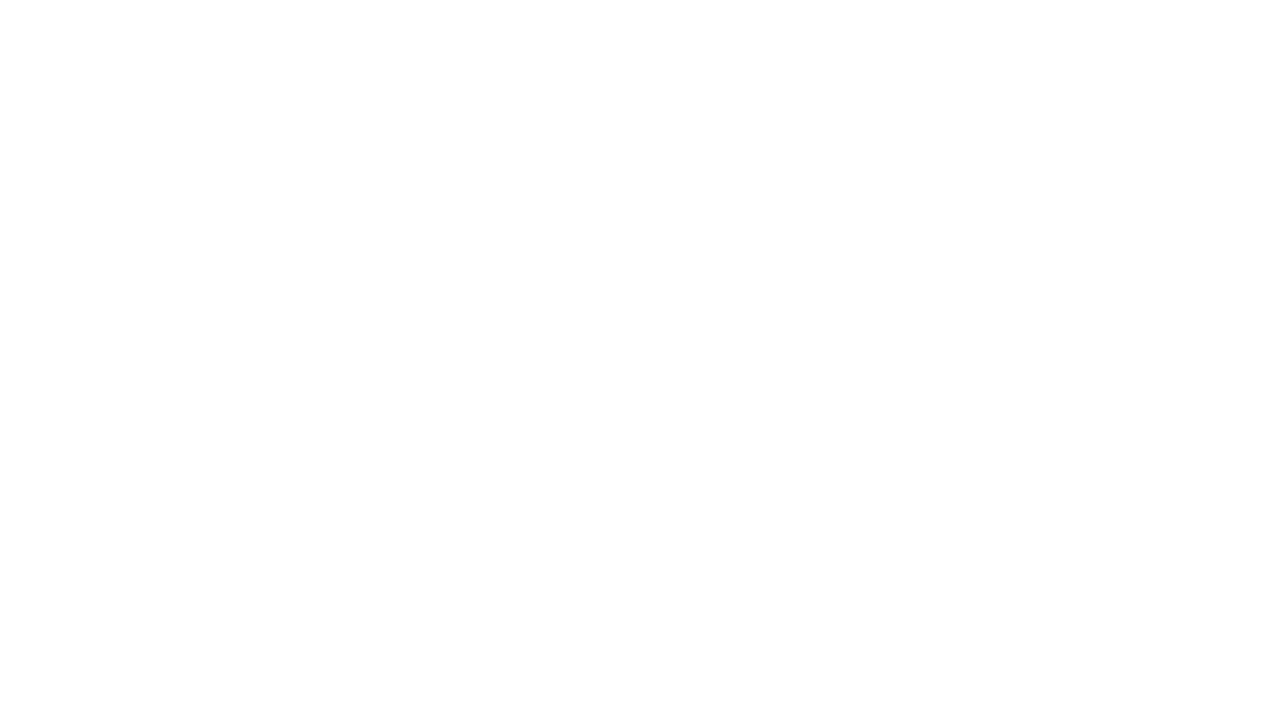

Waited 3 seconds for page to load
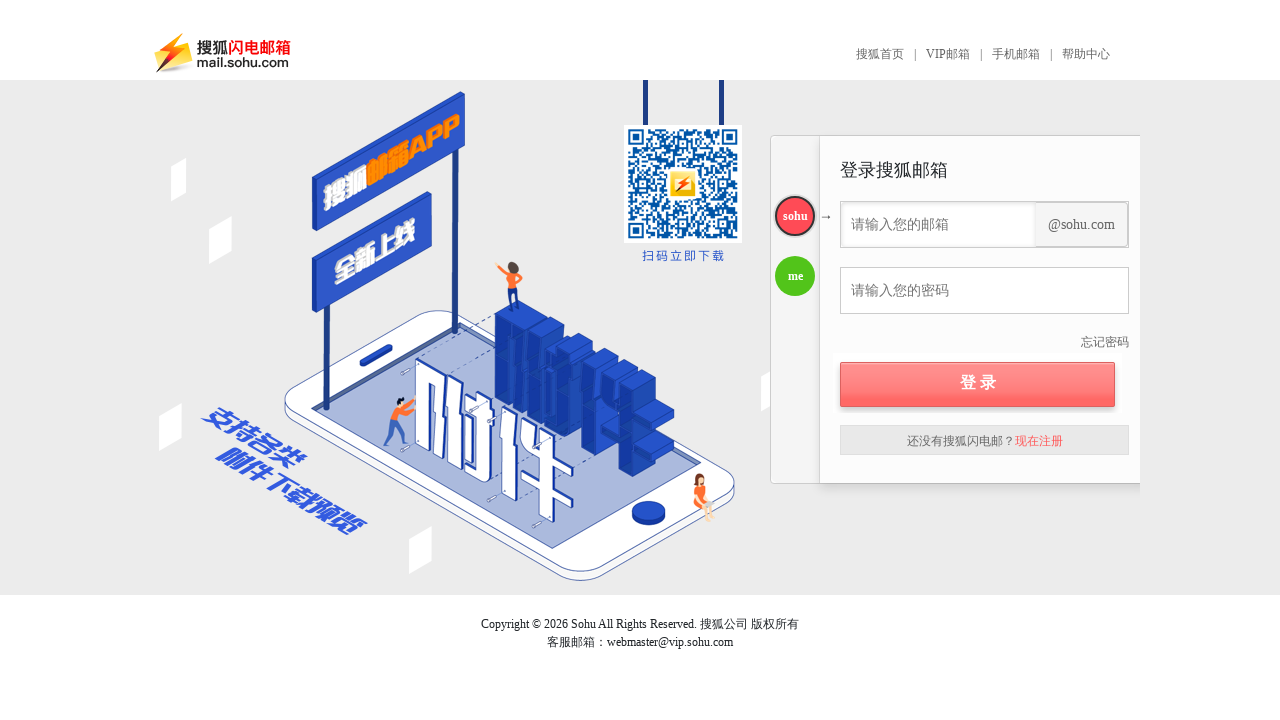

Filled username field with 'admin233213@sohu' on .addFocus.ipt-account.ng-pristine.ng-valid
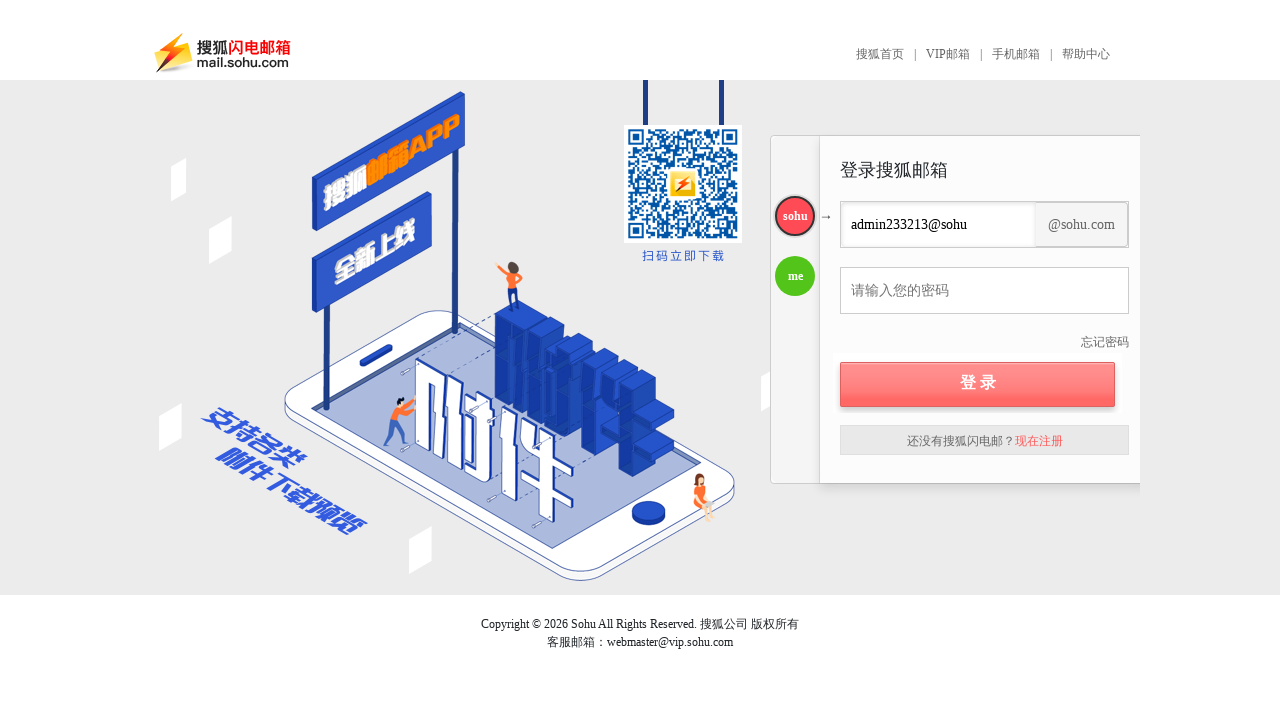

Cleared password field on .addFocus.ng-pristine.ng-valid
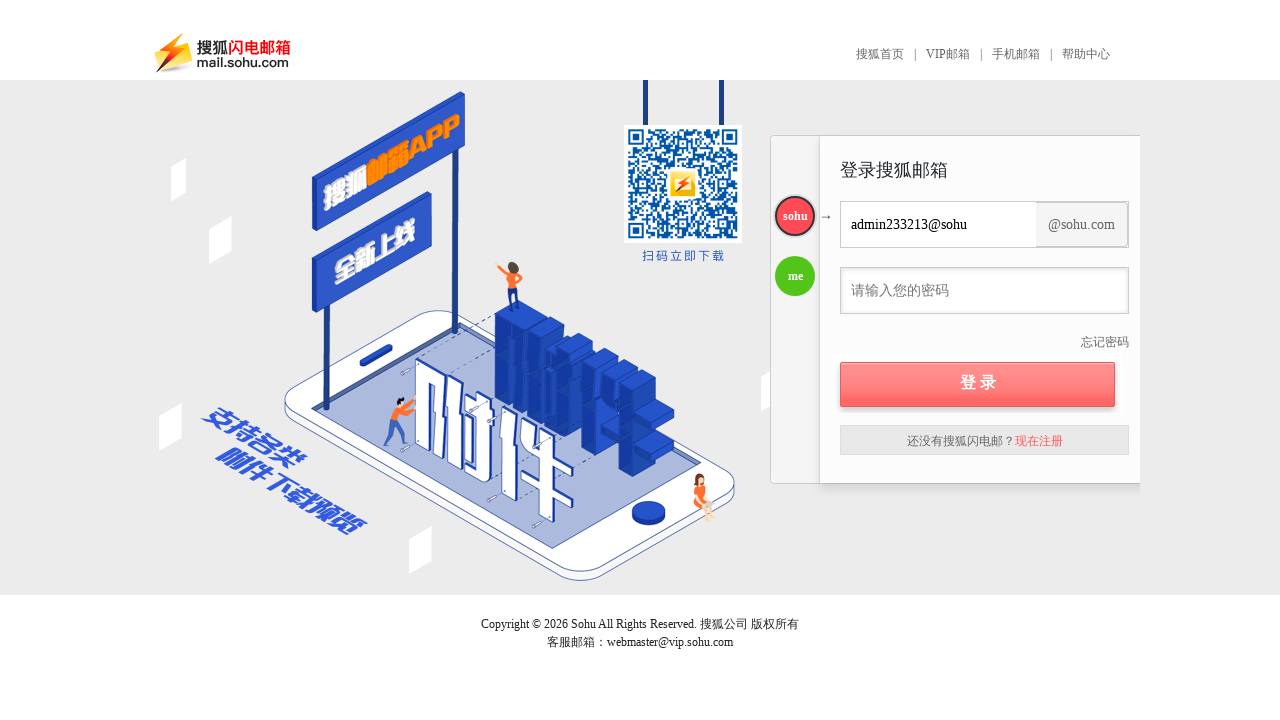

Clicked login button with valid username and empty password at (978, 383) on .btn-login.fontFamily
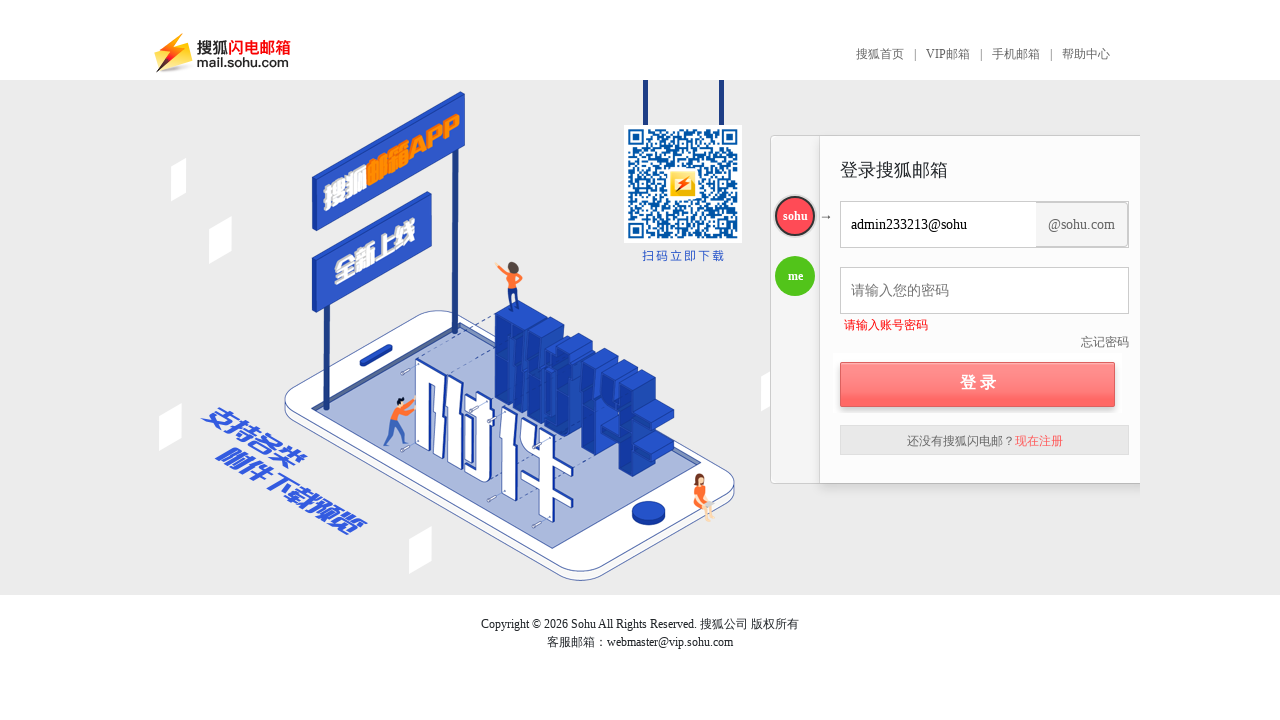

Error message appeared for missing password
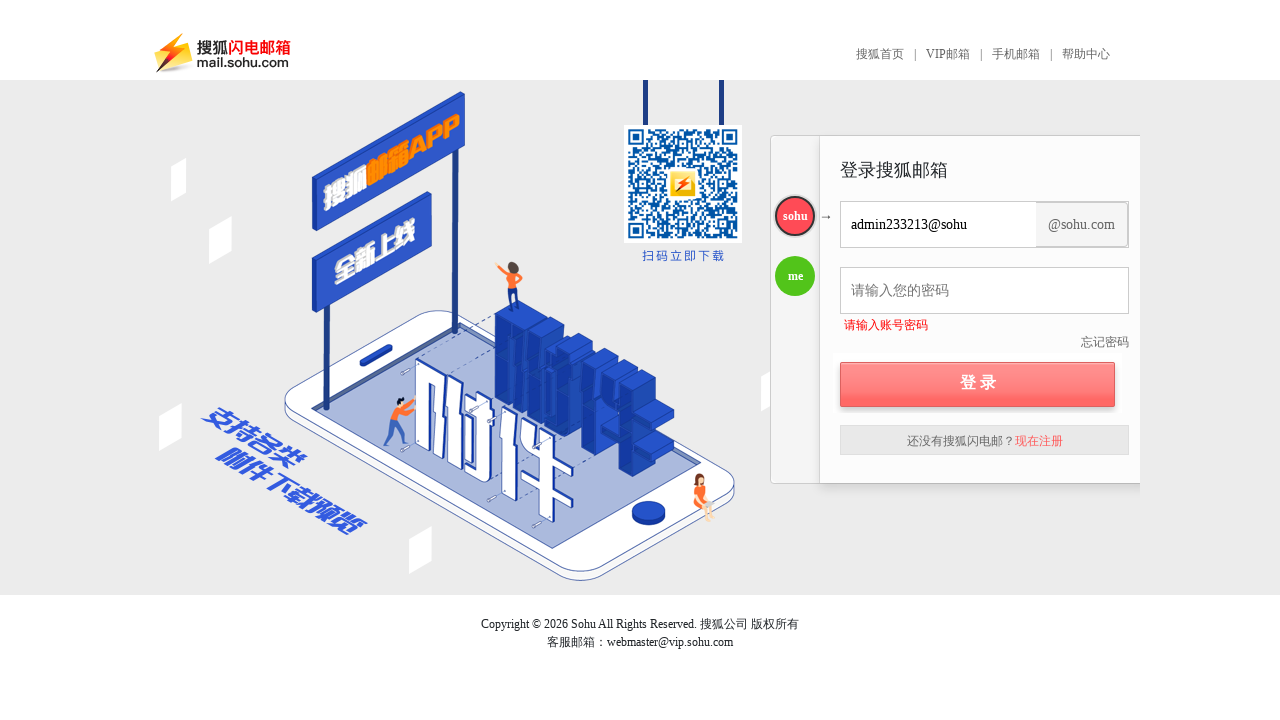

Reloaded page to reset form
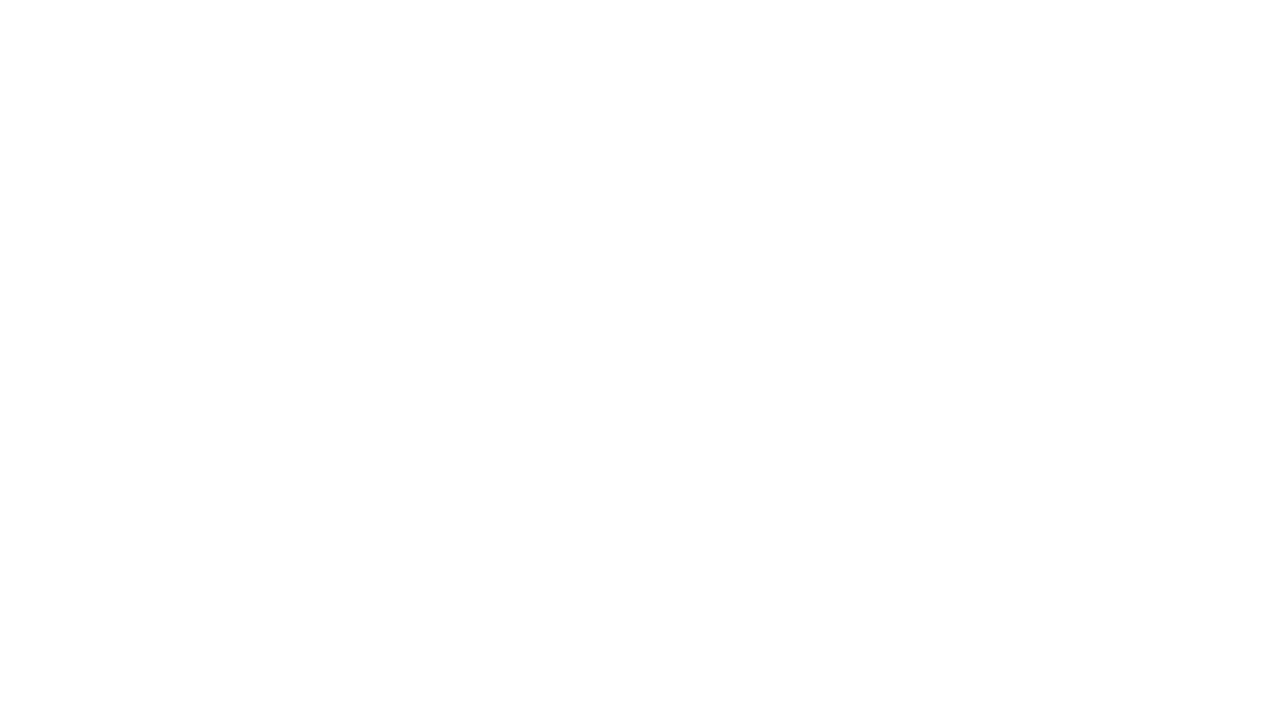

Waited 3 seconds for page to load
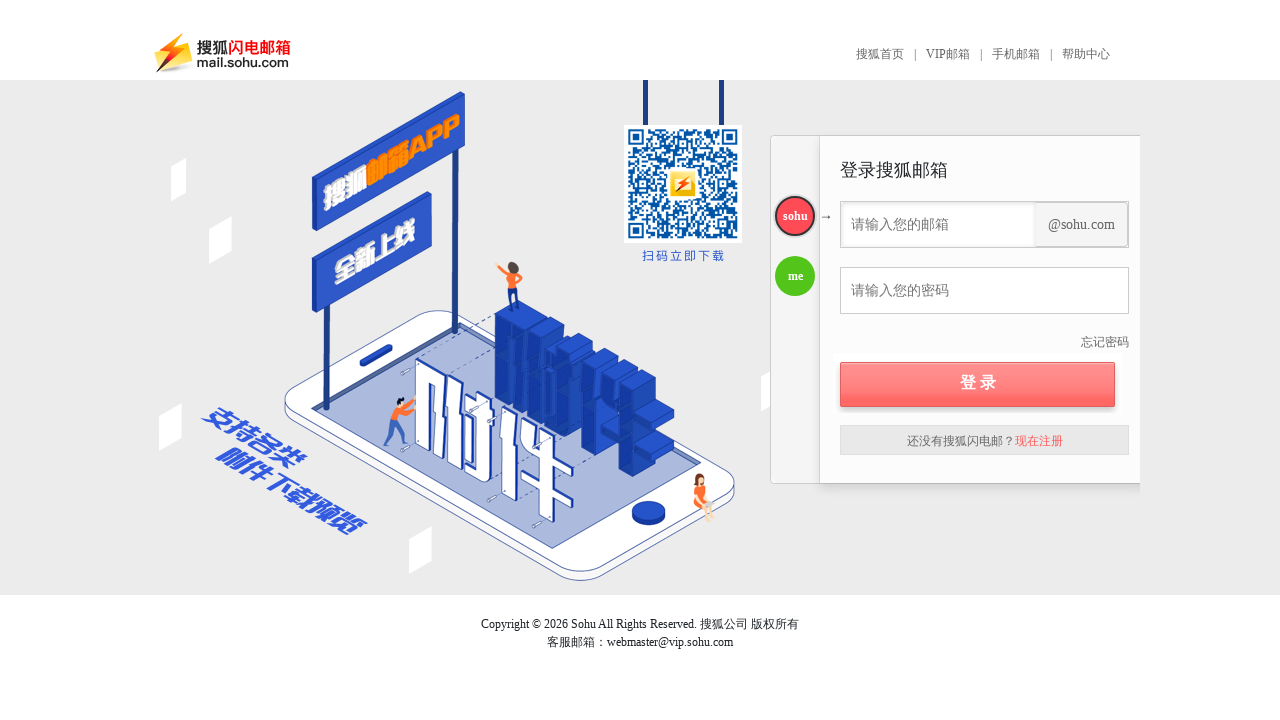

Filled username field with 'admin233213@sohu' on .addFocus.ipt-account.ng-pristine.ng-valid
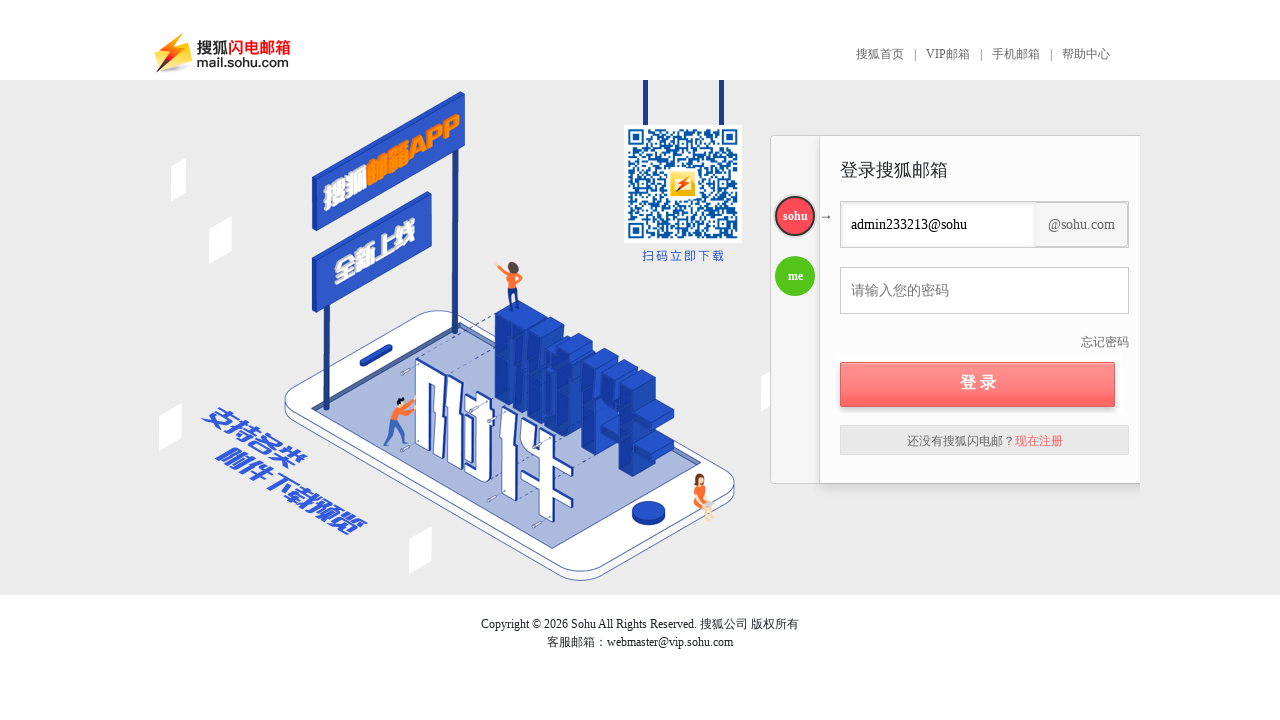

Filled password field with invalid password '1234556' on .addFocus.ng-pristine.ng-valid
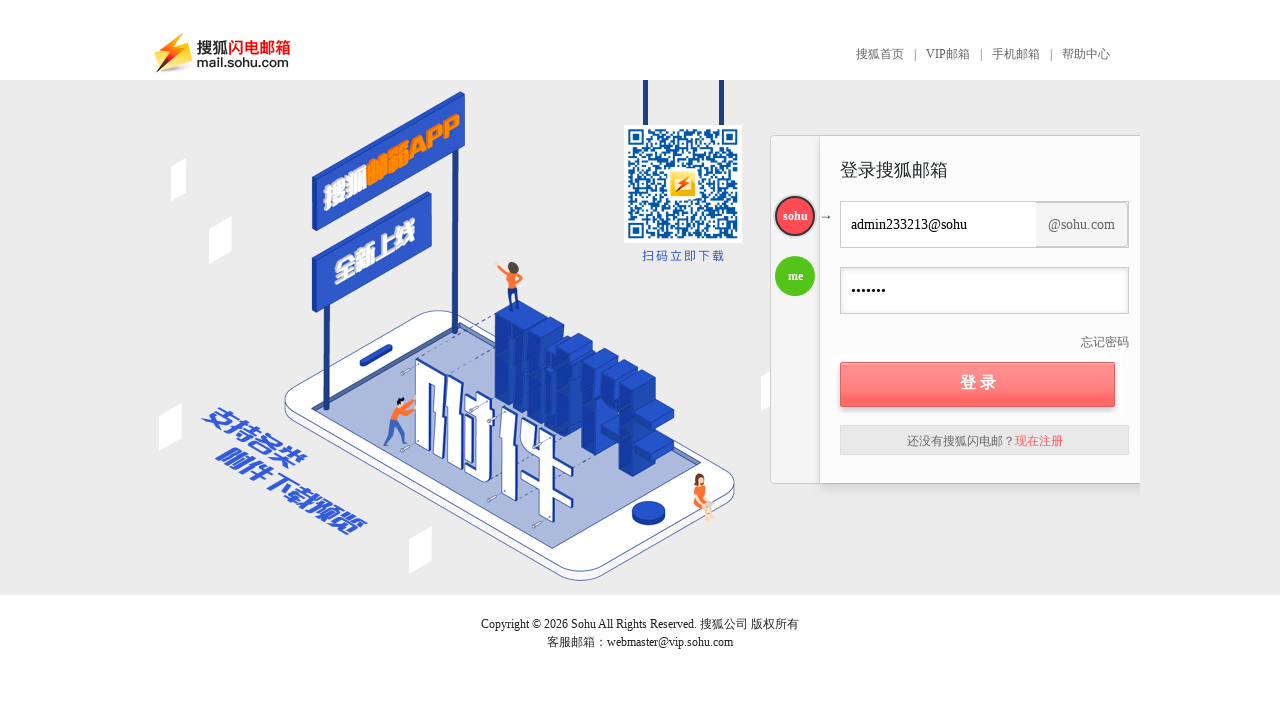

Clicked login button with valid username and invalid password at (978, 383) on .btn-login.fontFamily
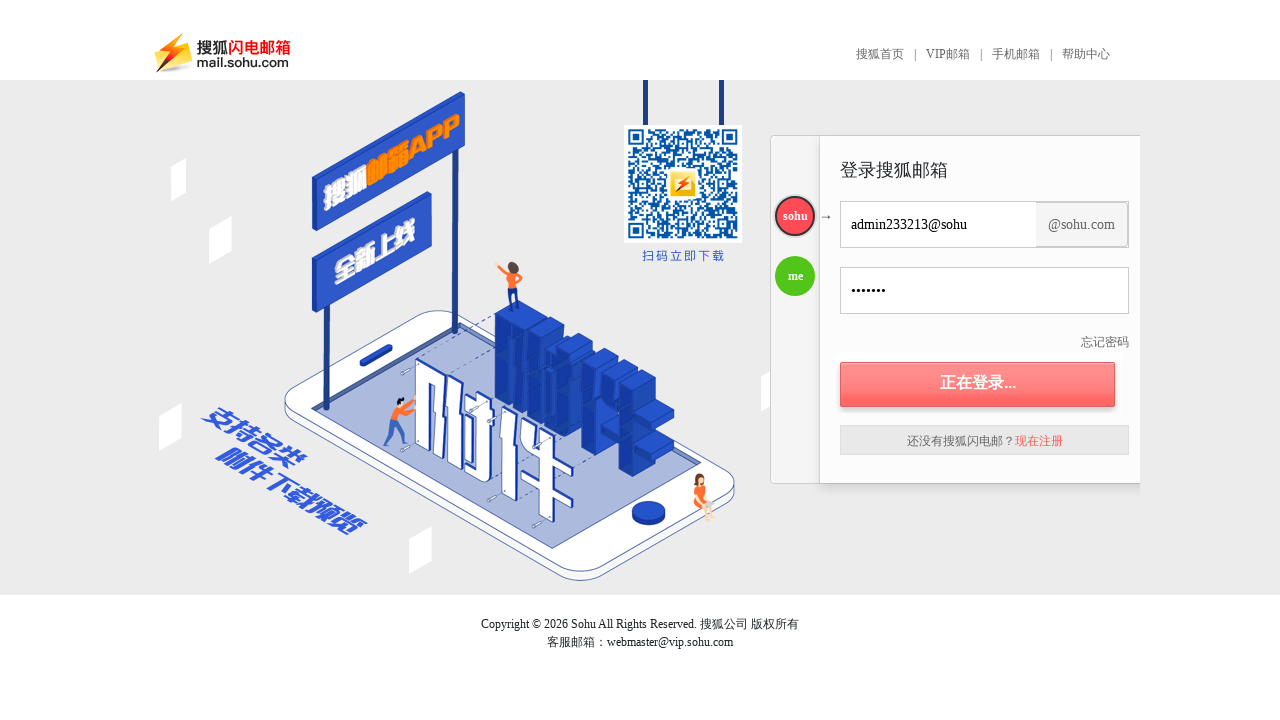

Error message appeared for invalid password
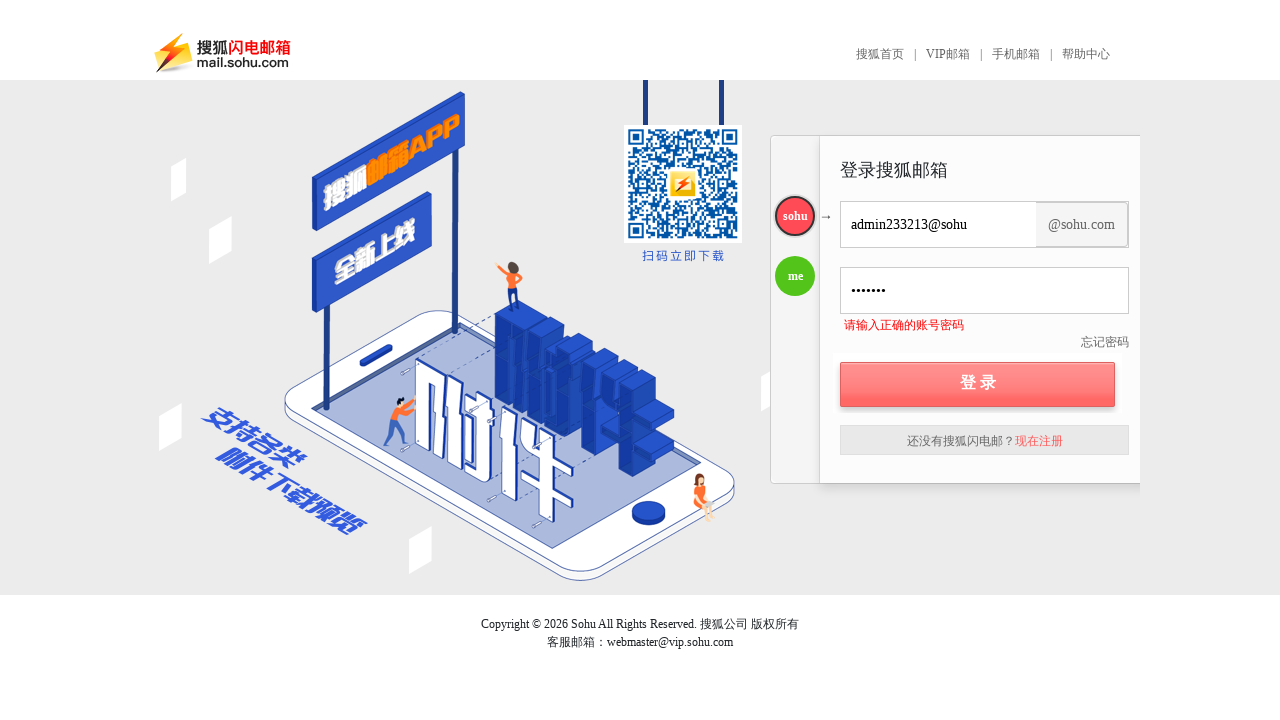

Reloaded page to reset form
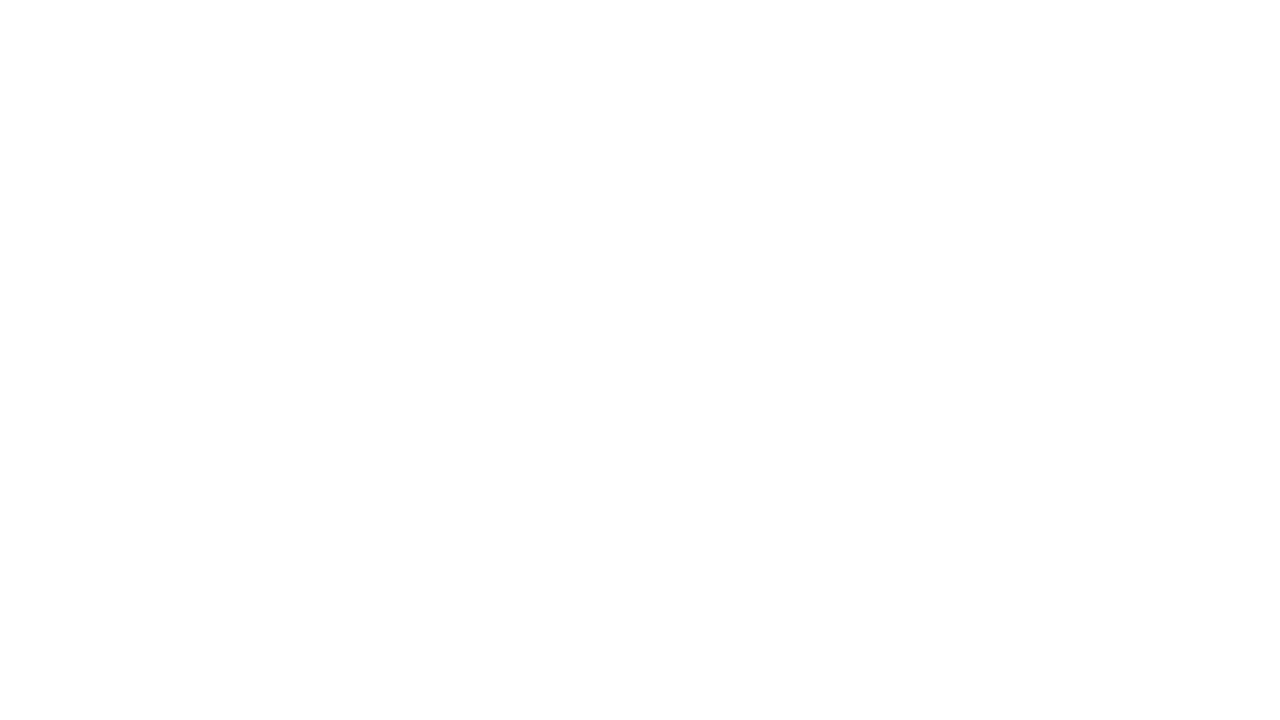

Waited 3 seconds for page to load
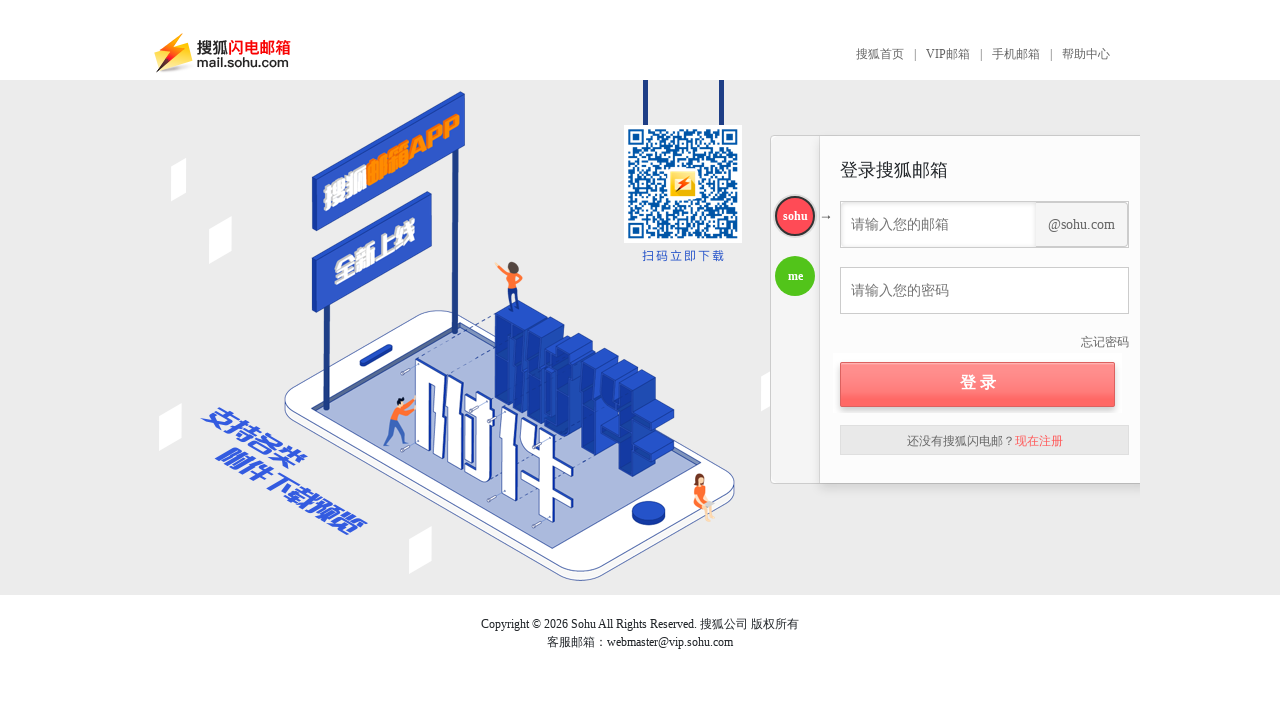

Cleared username field on .addFocus.ipt-account.ng-pristine.ng-valid
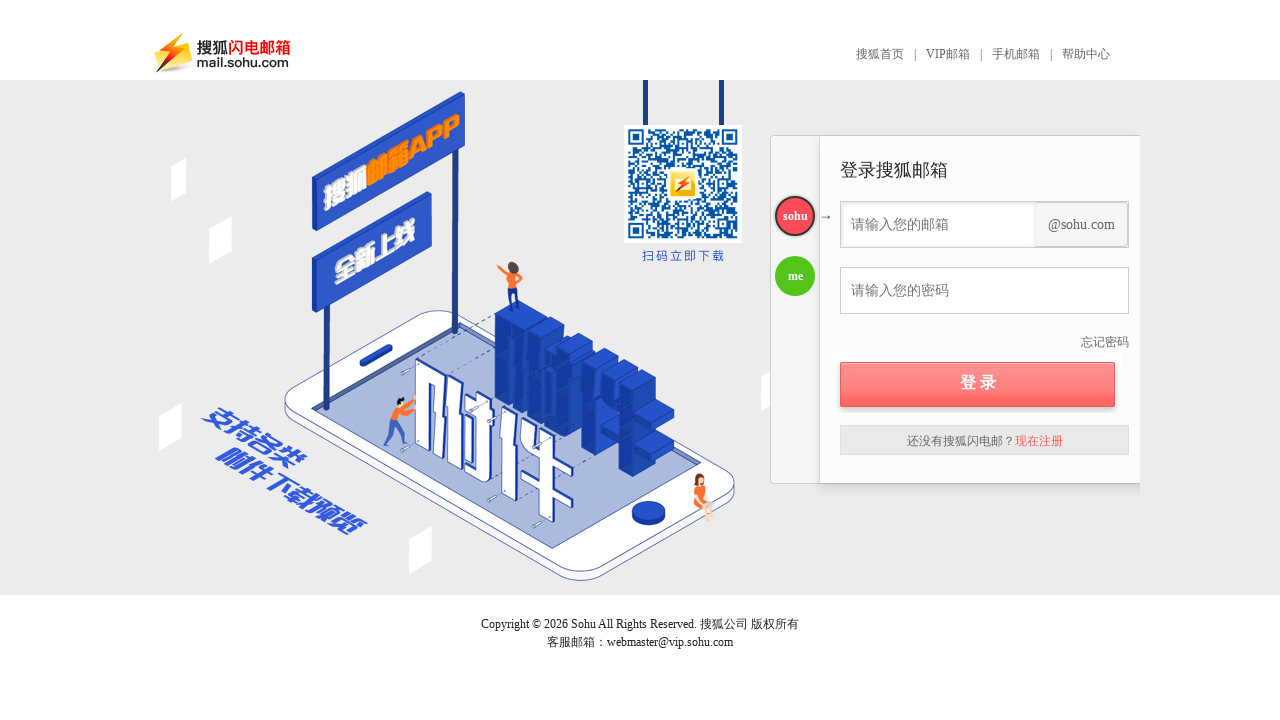

Filled password field with '7613382' on .addFocus.ng-pristine.ng-valid
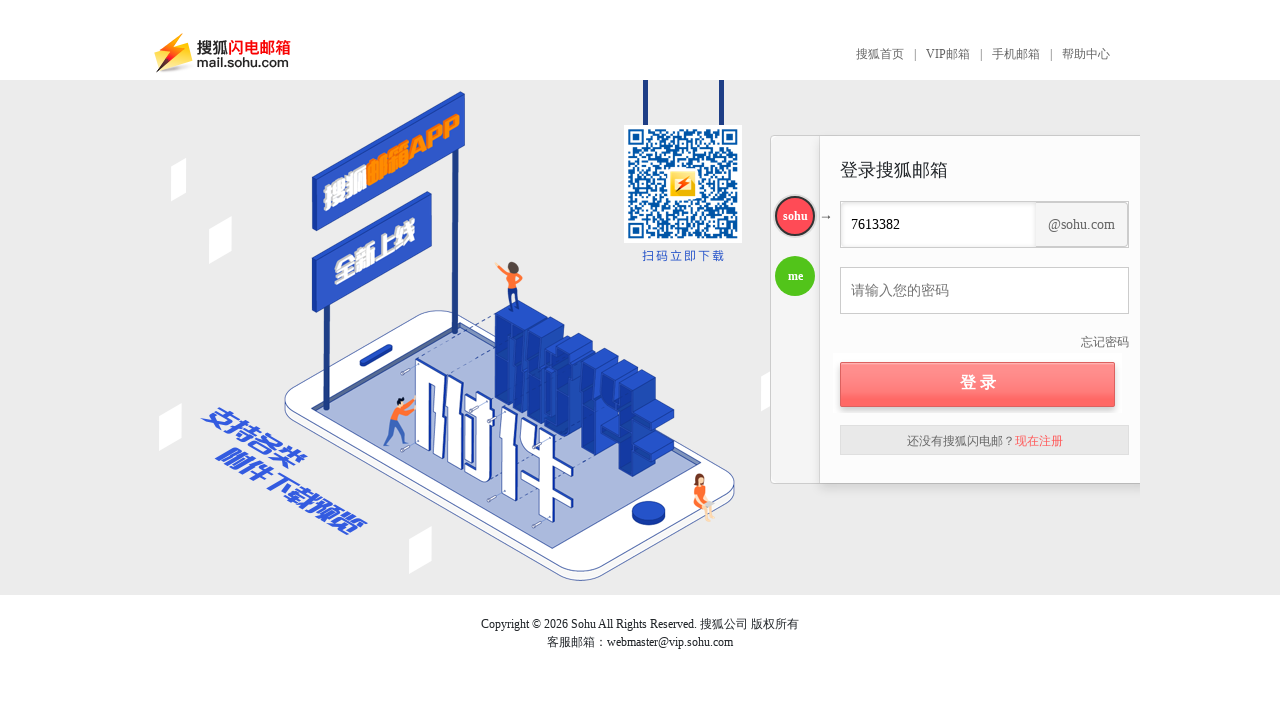

Clicked login button with empty username and password at (978, 383) on .btn-login.fontFamily
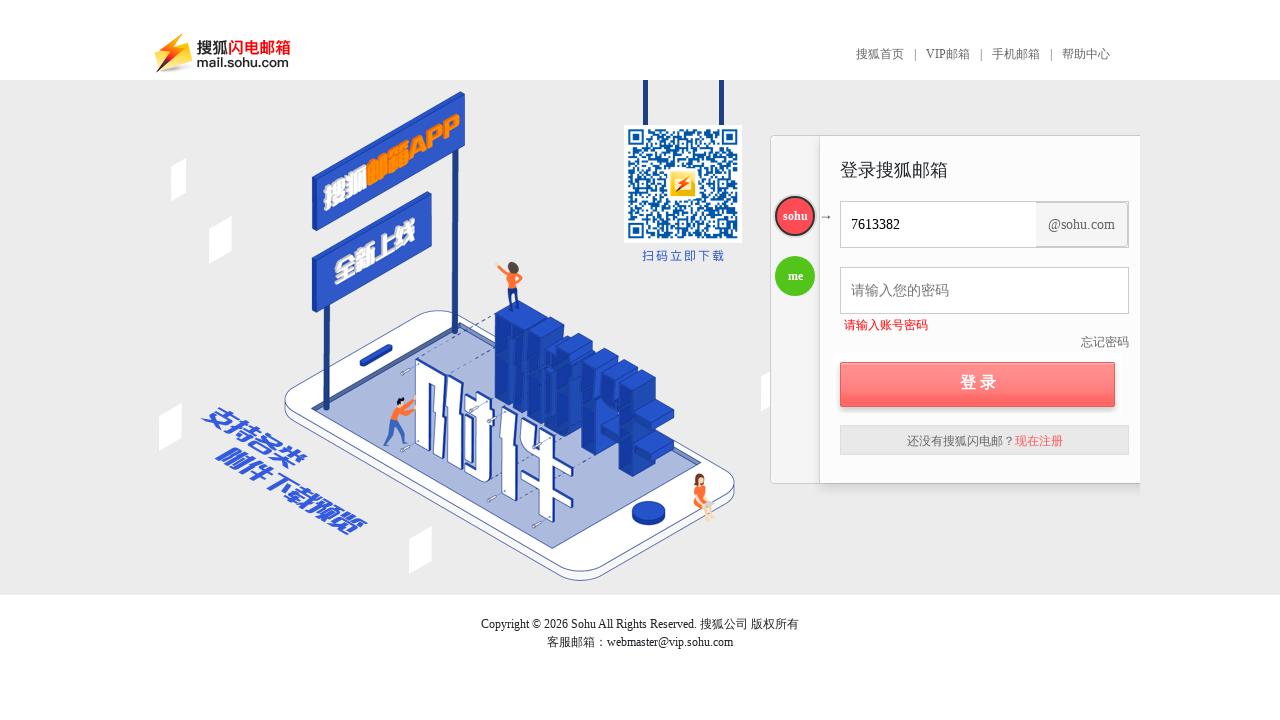

Error message appeared for missing username
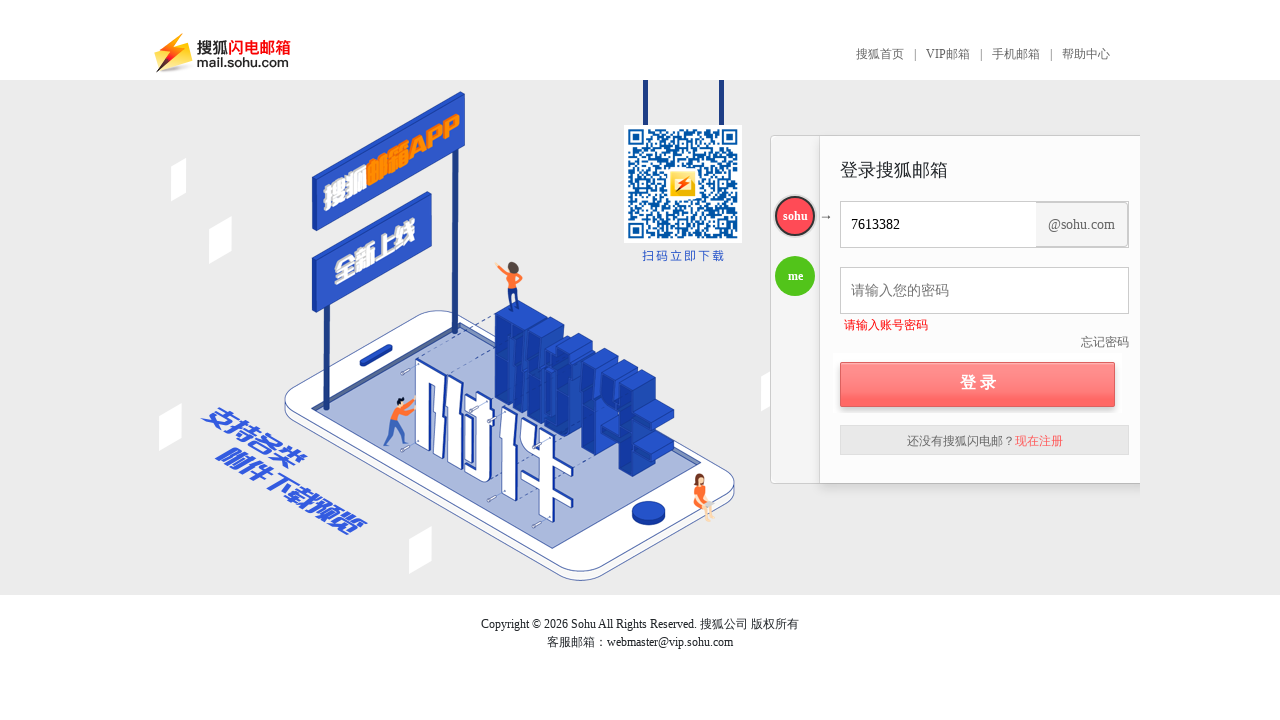

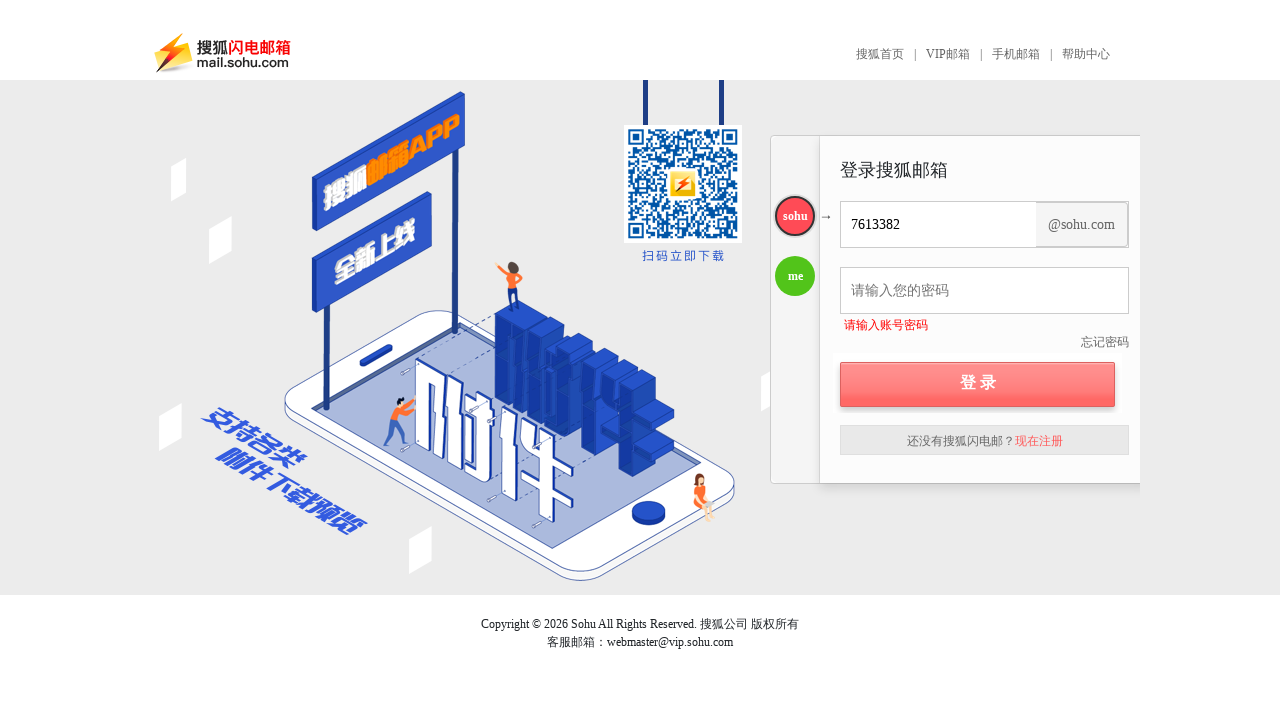